Tests that clicking the Due column header sorts the table data in ascending numerical order by verifying the values are properly sorted.

Starting URL: http://the-internet.herokuapp.com/tables

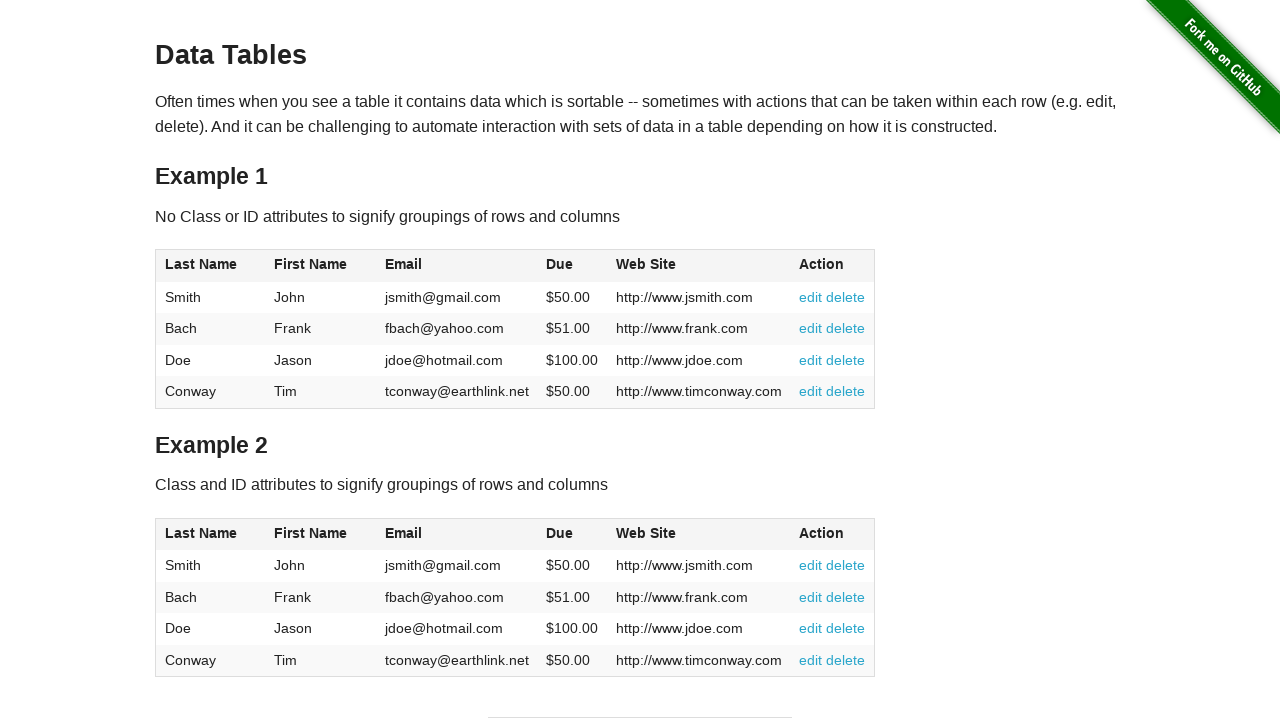

Clicked Due column header to sort in ascending order at (572, 266) on #table1 thead tr th:nth-of-type(4)
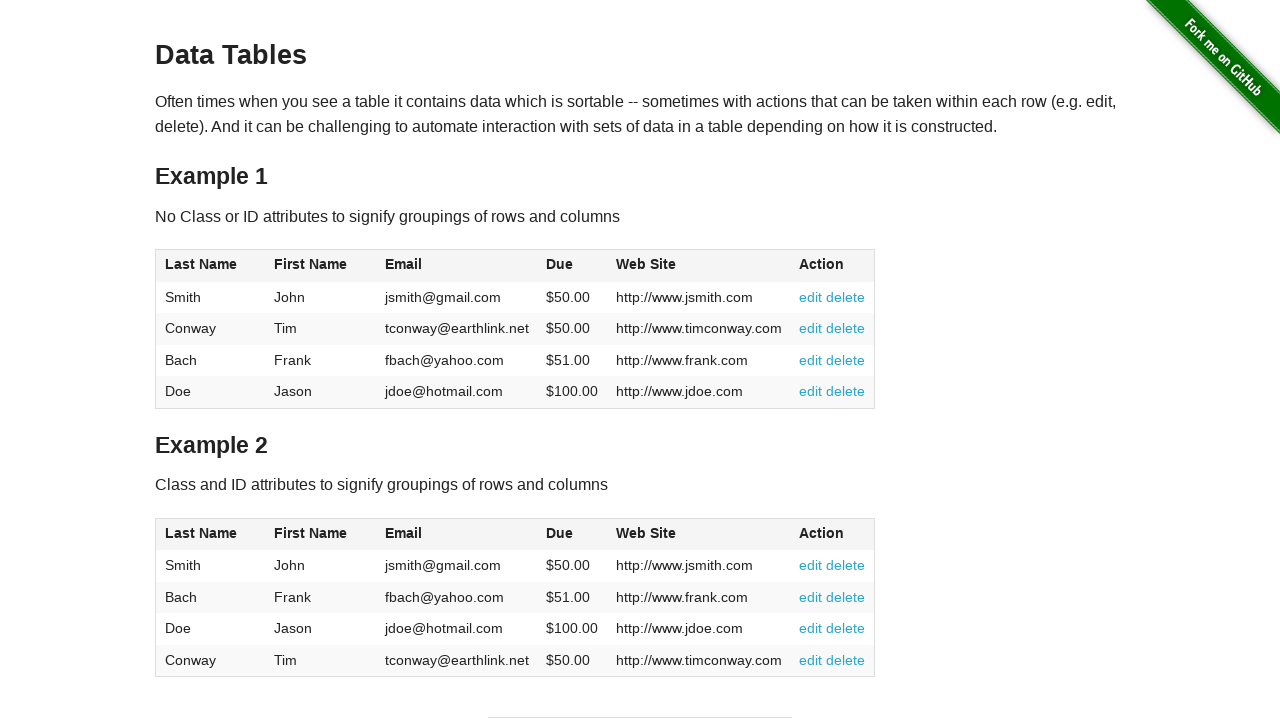

Due column values loaded in the table
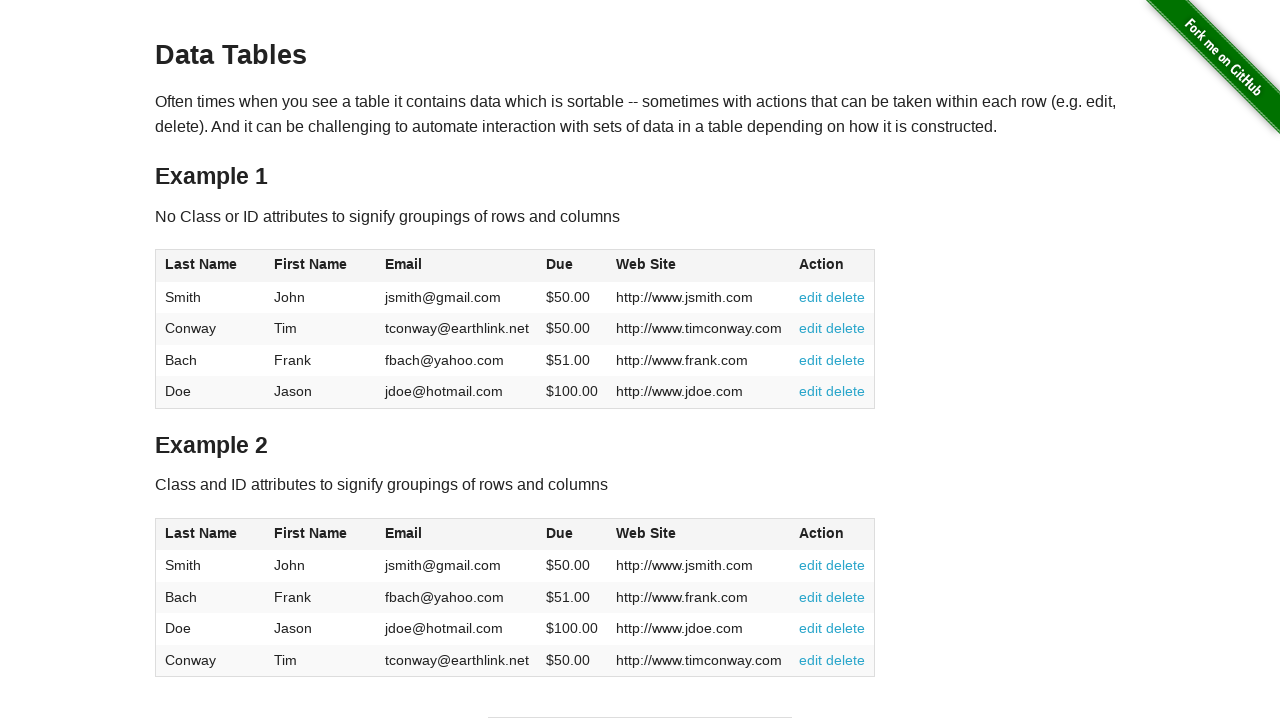

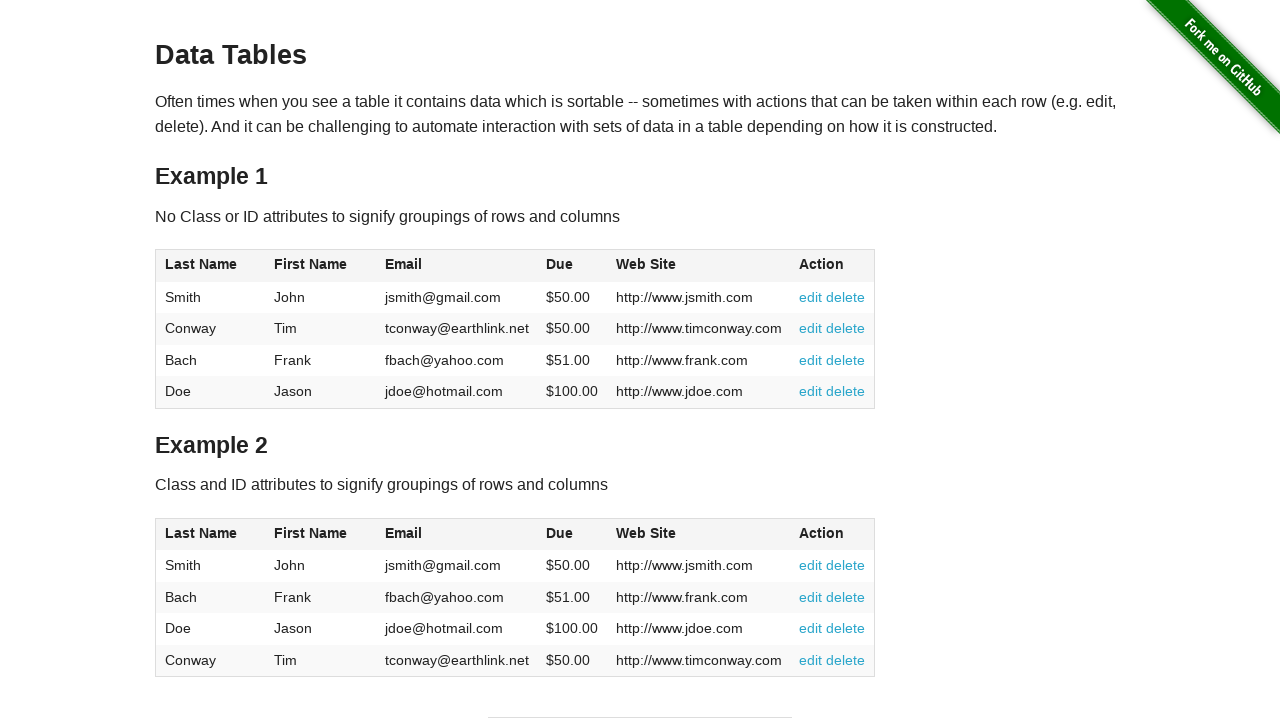